Tests ASOS search functionality by searching for "skirt" and verifying search results display

Starting URL: https://www.asos.com/us/

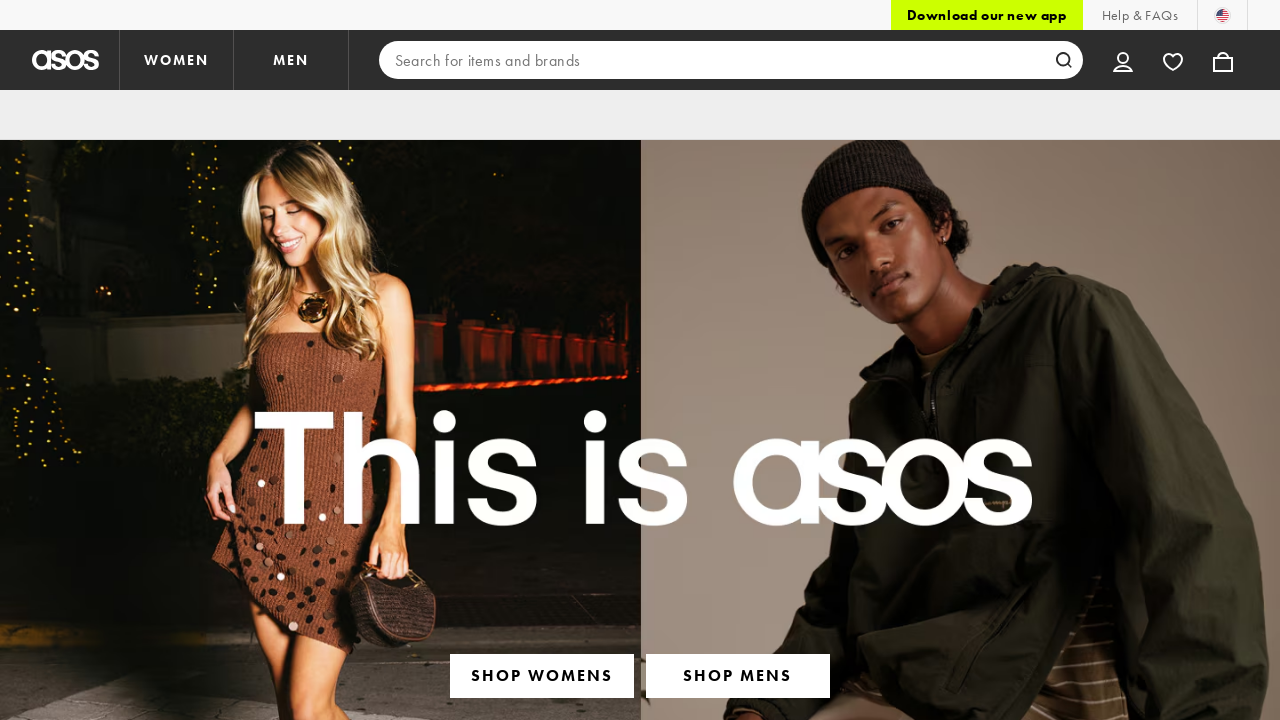

Filled search field with 'skirt' on #chrome-search
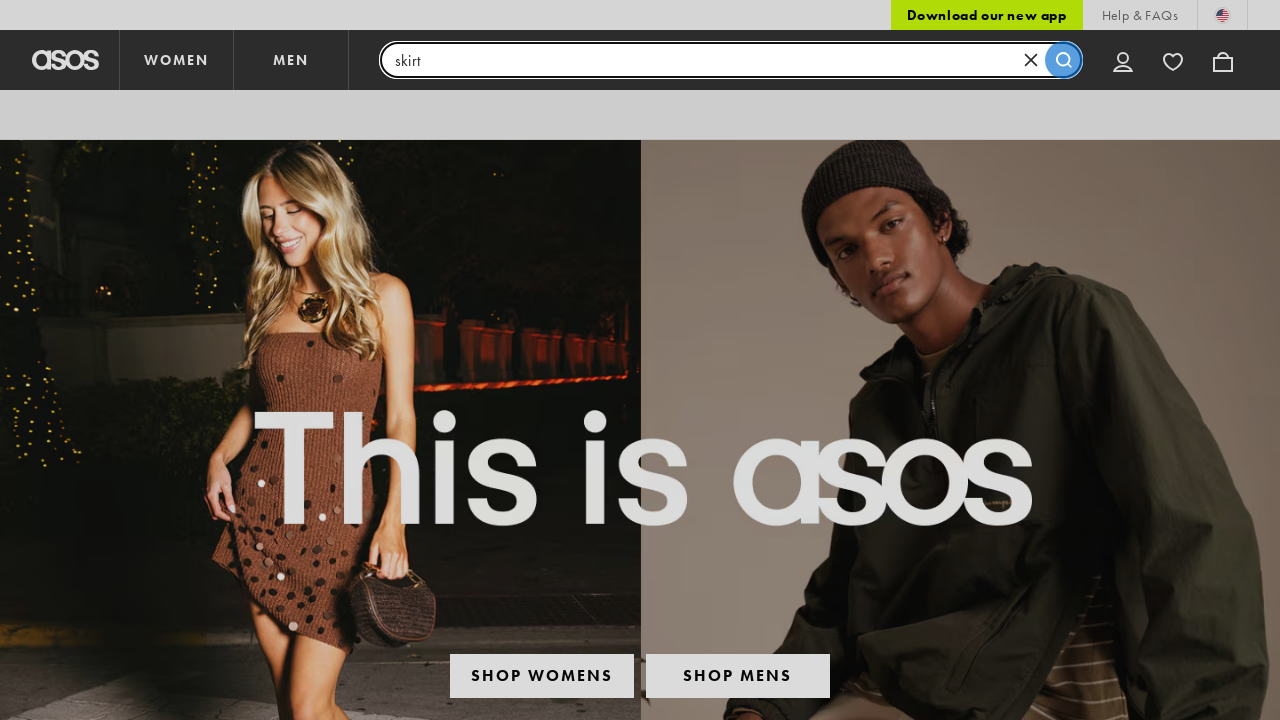

Pressed Enter to submit search for 'skirt' on #chrome-search
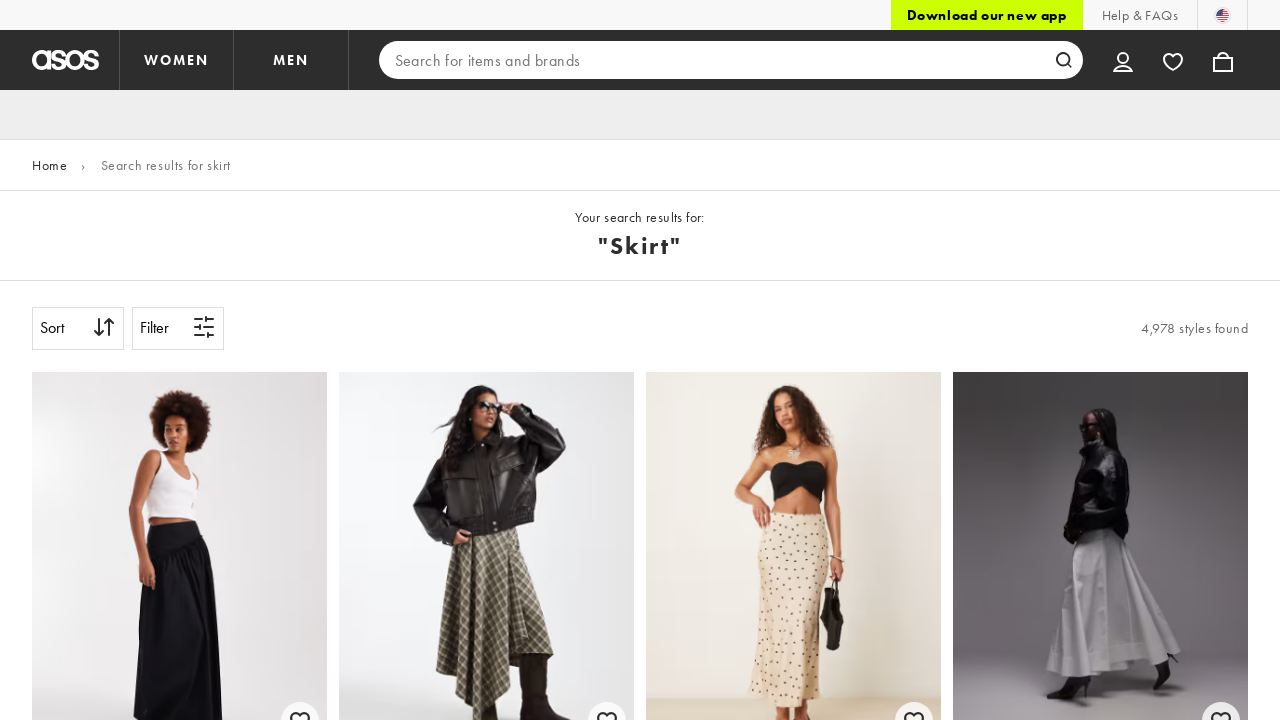

Search results loaded and 'skirt' text appeared on page
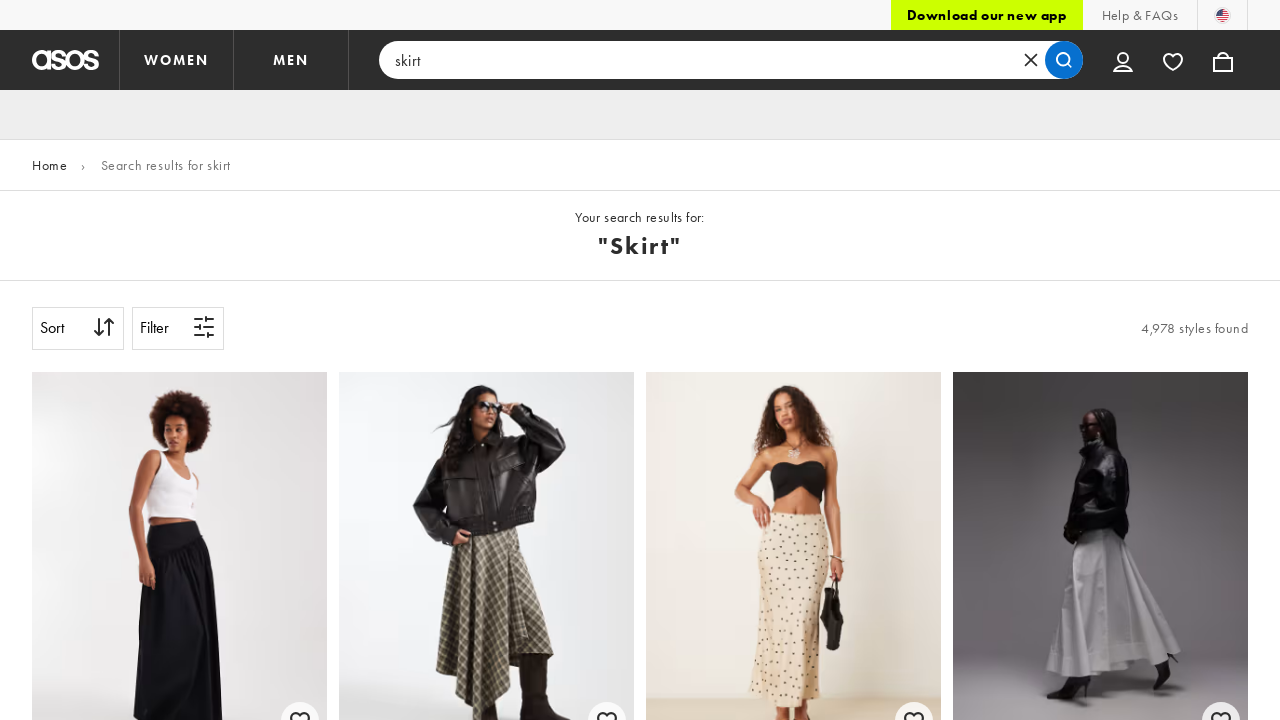

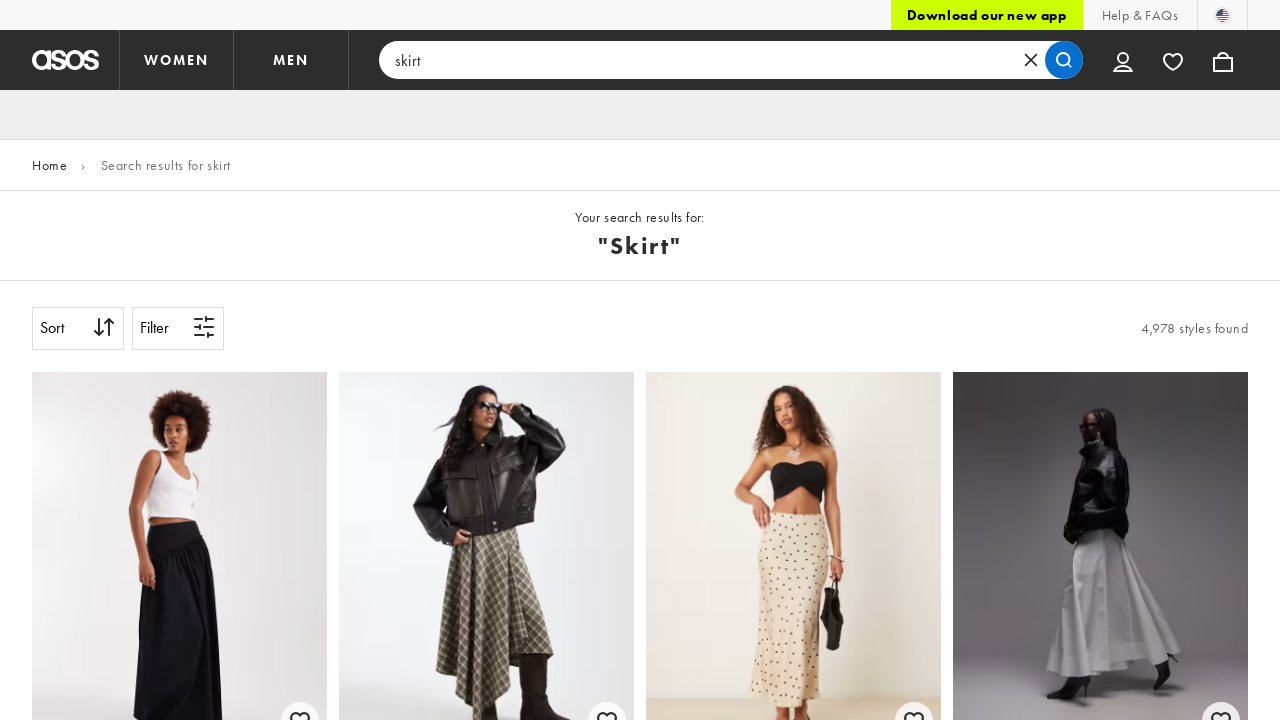